Tests clicking an alert button, capturing the alert message, and dismissing the alert to verify the expected message text

Starting URL: https://kristinek.github.io/site/examples/alerts_popups

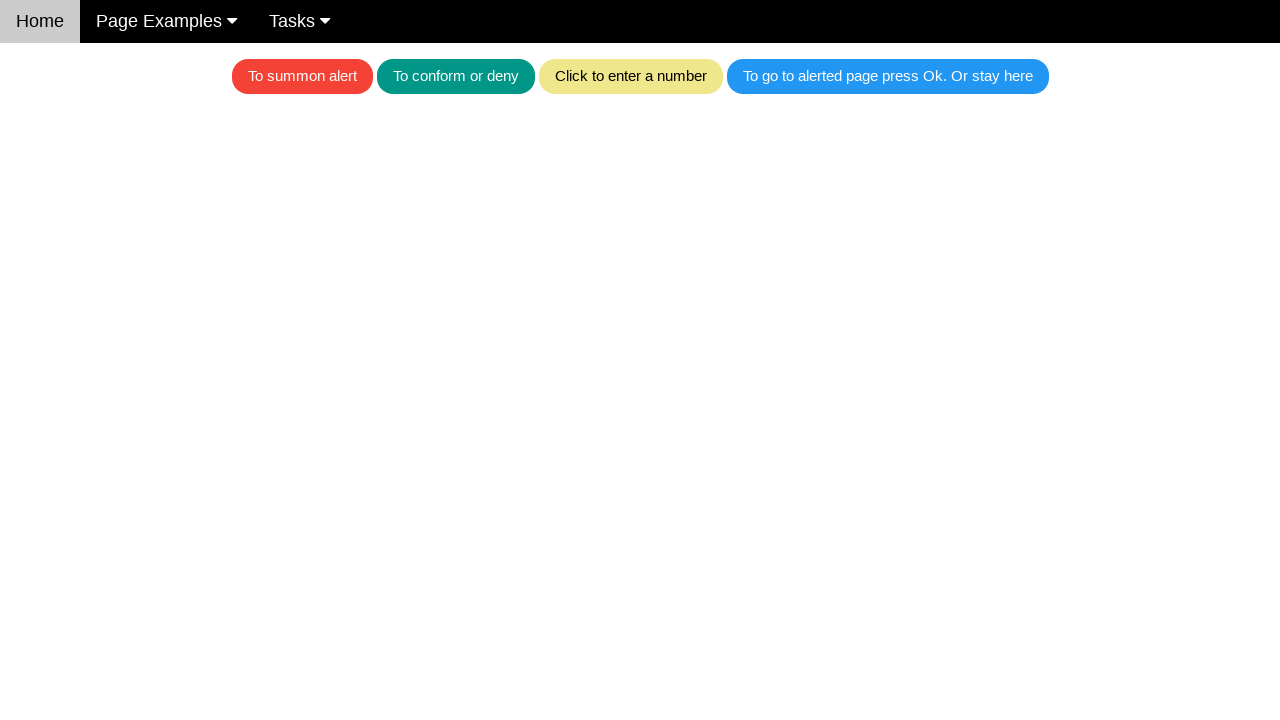

Clicked the red alert button at (302, 76) on .w3-red
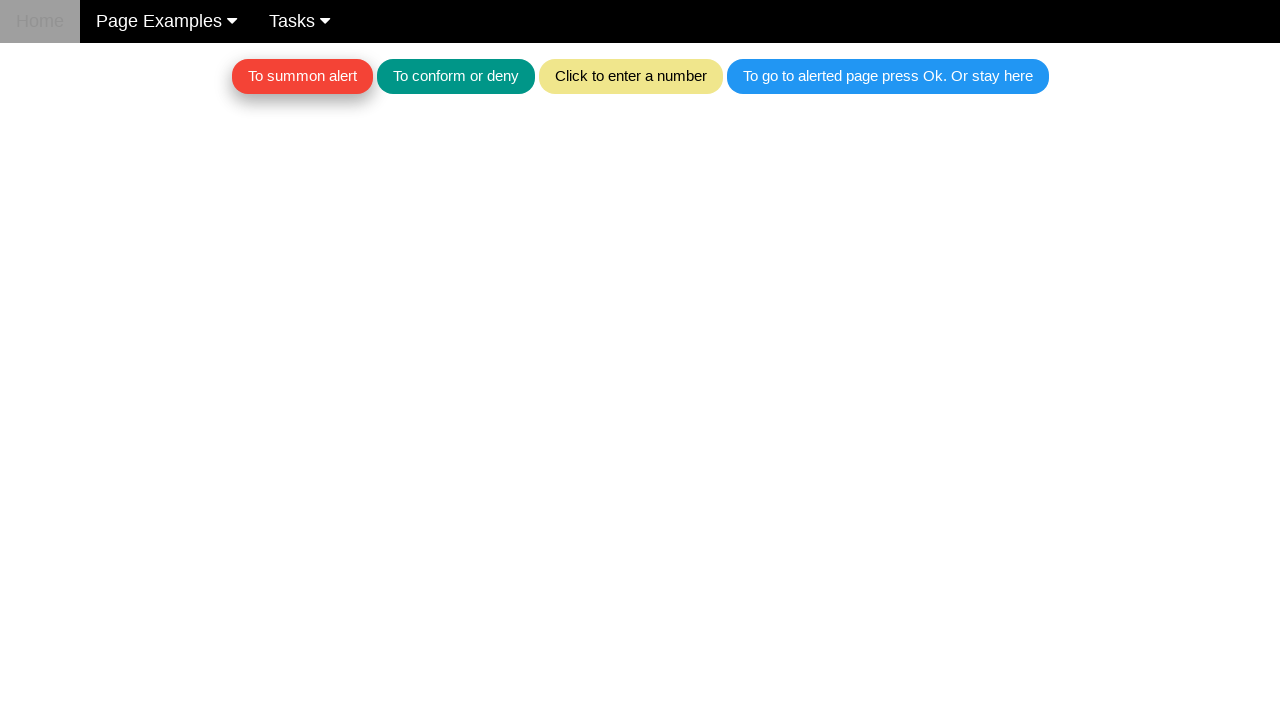

Set up dialog handler to dismiss alerts
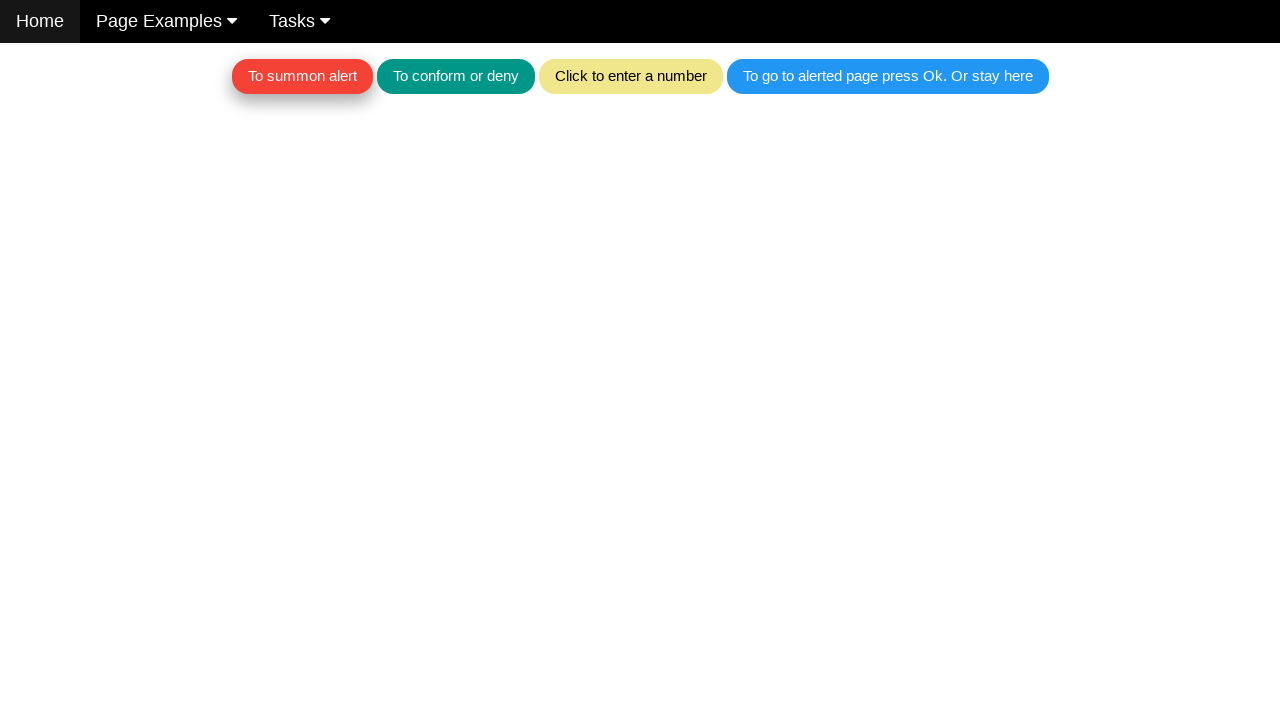

Clicked the red alert button to trigger alert dialog at (302, 76) on .w3-red
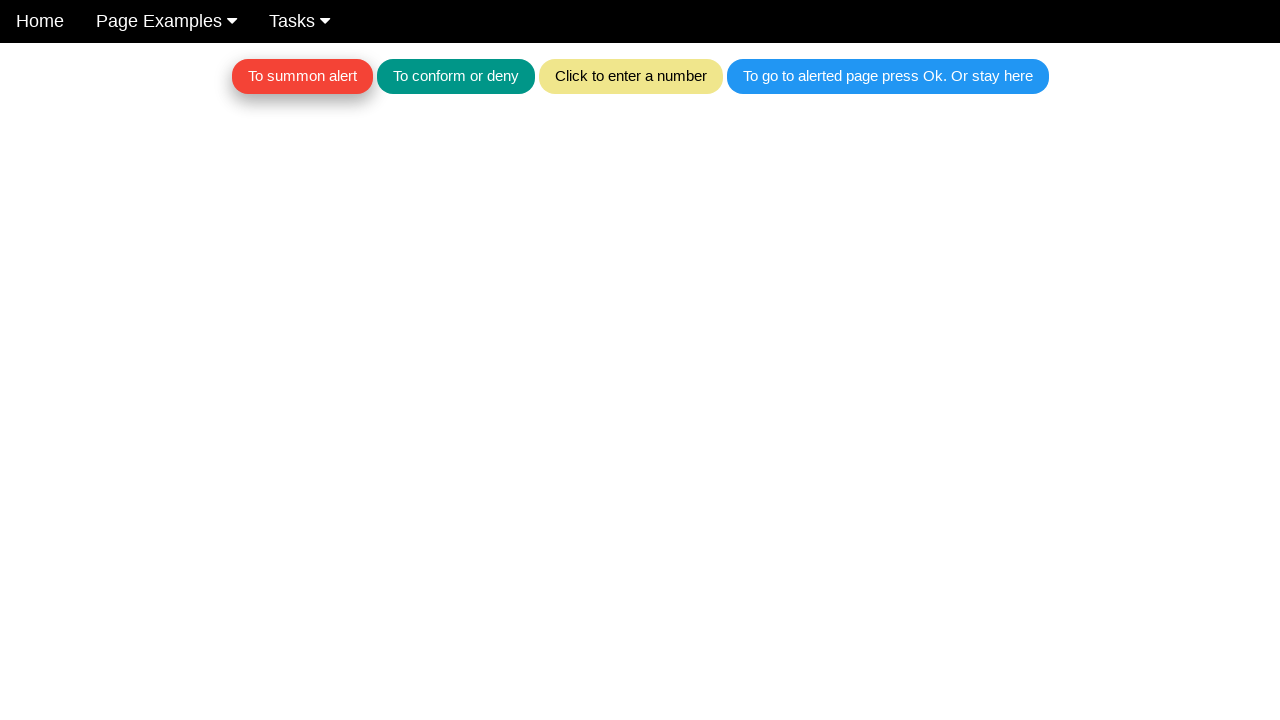

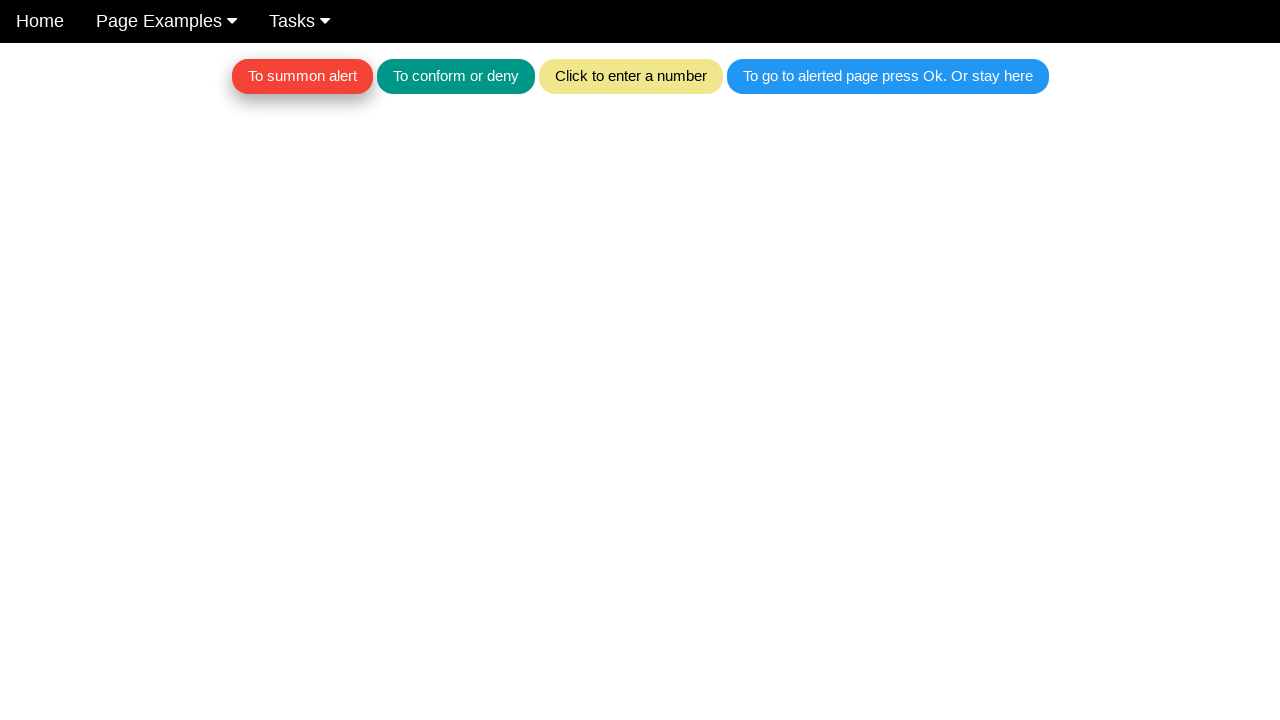